Tests that the browser back button works correctly when navigating between filter views

Starting URL: https://demo.playwright.dev/todomvc

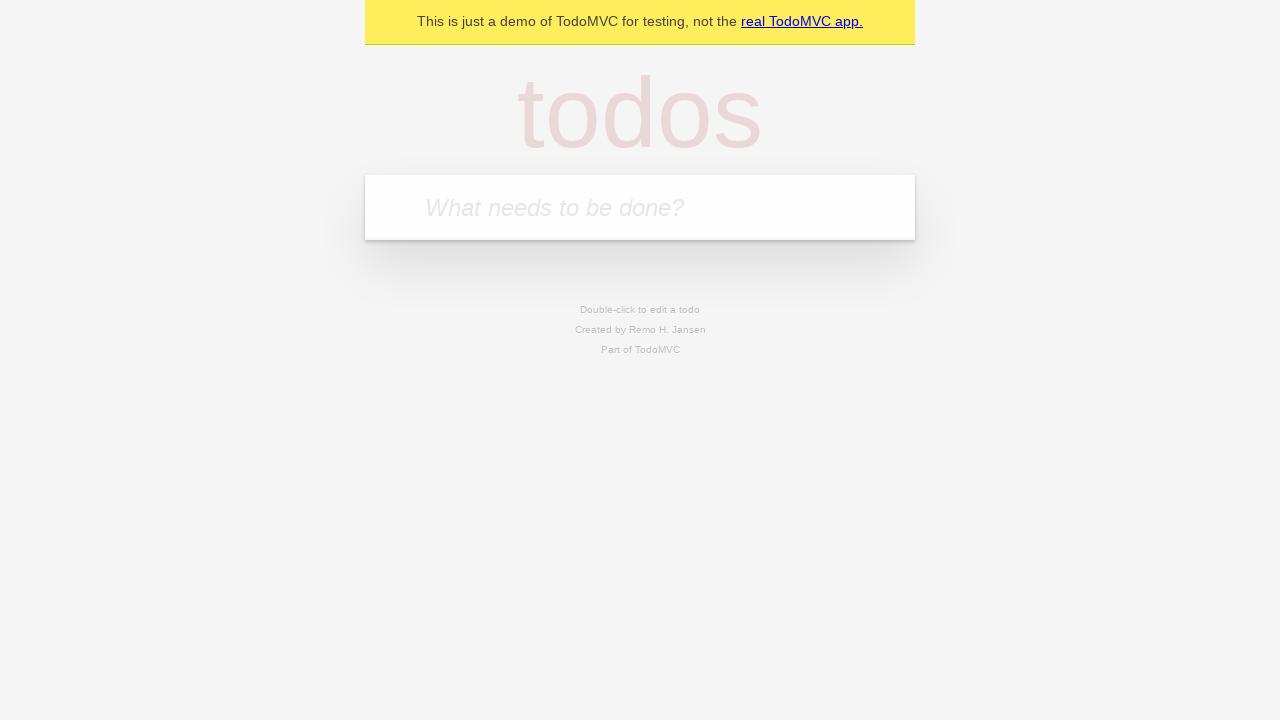

Filled todo input with 'buy some cheese' on internal:attr=[placeholder="What needs to be done?"i]
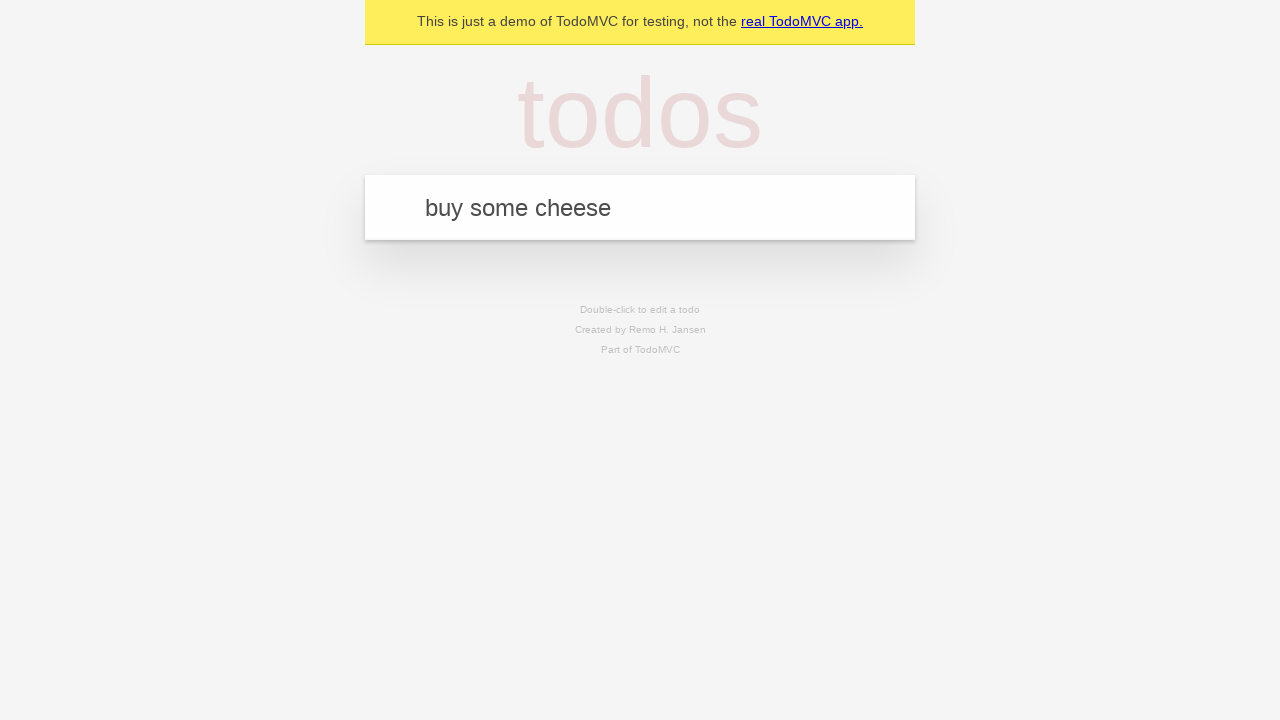

Pressed Enter to create todo 'buy some cheese' on internal:attr=[placeholder="What needs to be done?"i]
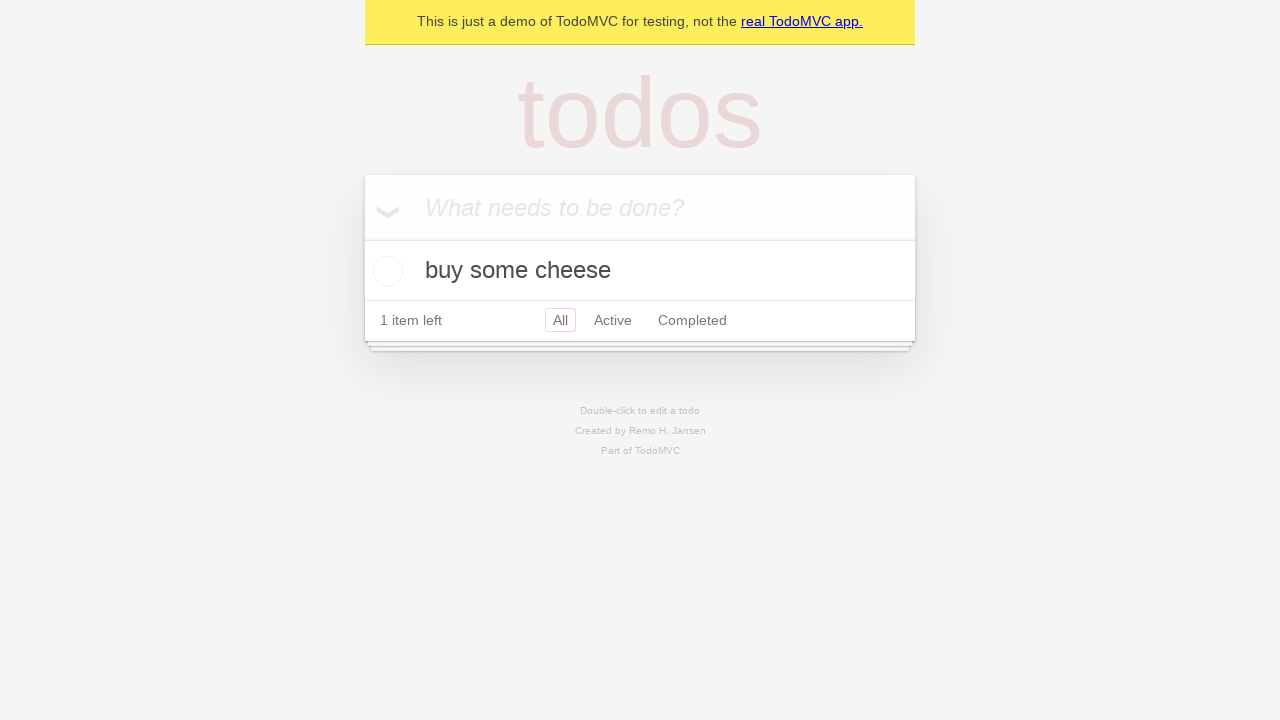

Filled todo input with 'feed the cat' on internal:attr=[placeholder="What needs to be done?"i]
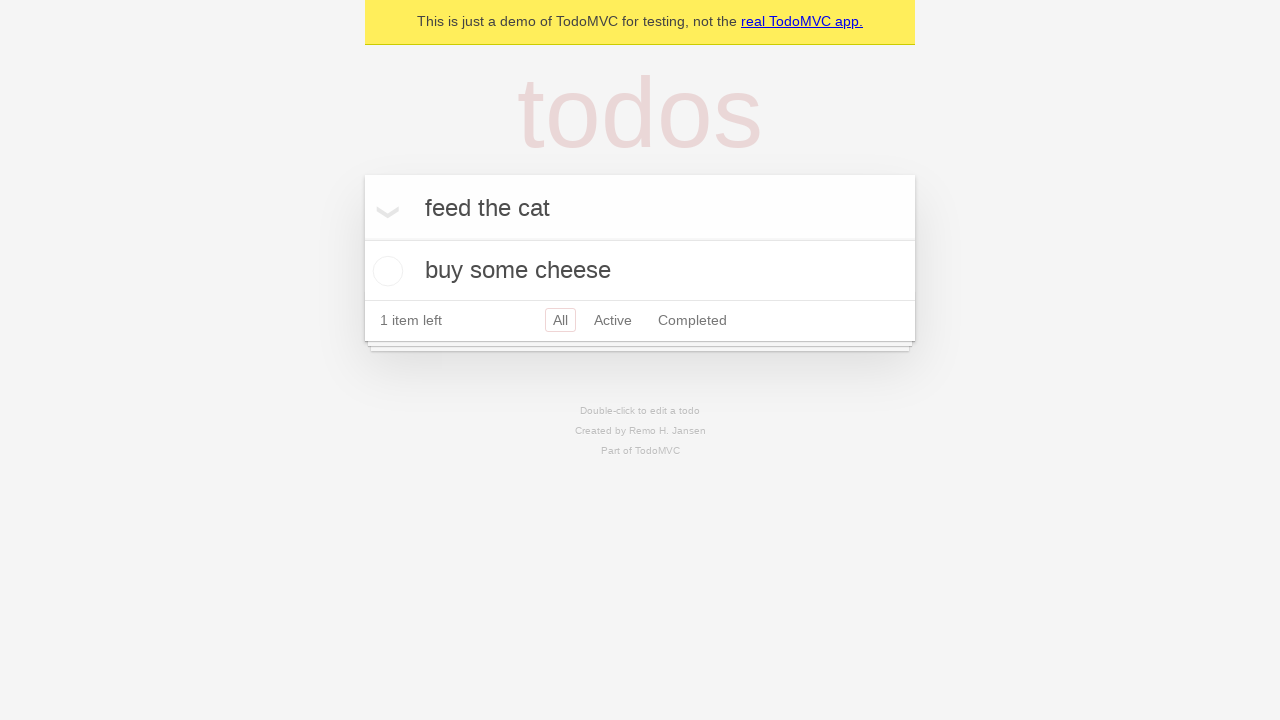

Pressed Enter to create todo 'feed the cat' on internal:attr=[placeholder="What needs to be done?"i]
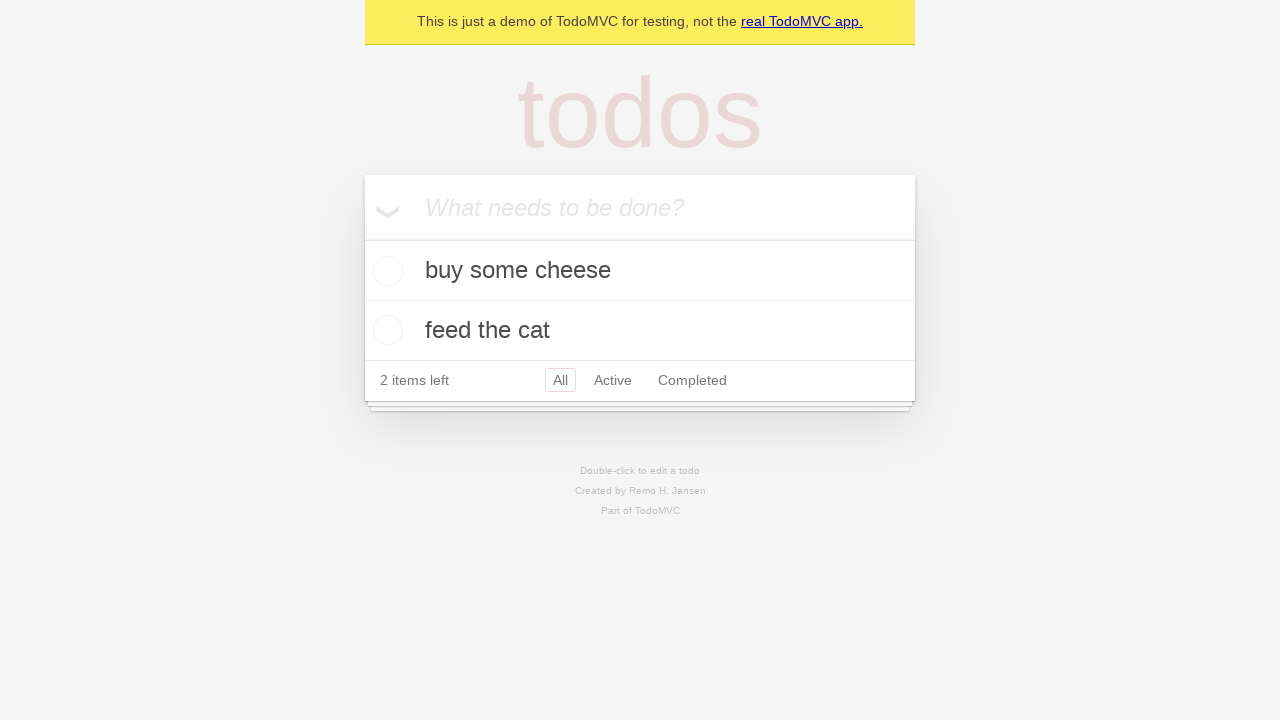

Filled todo input with 'book a doctors appointment' on internal:attr=[placeholder="What needs to be done?"i]
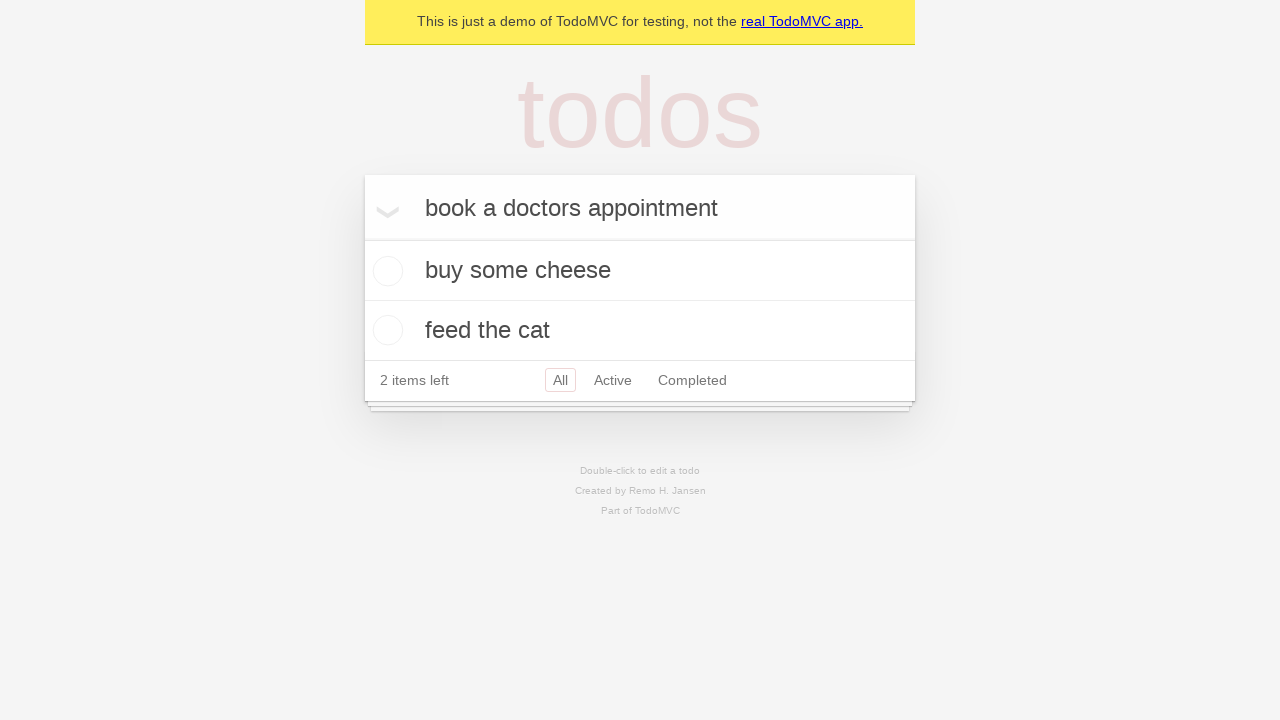

Pressed Enter to create todo 'book a doctors appointment' on internal:attr=[placeholder="What needs to be done?"i]
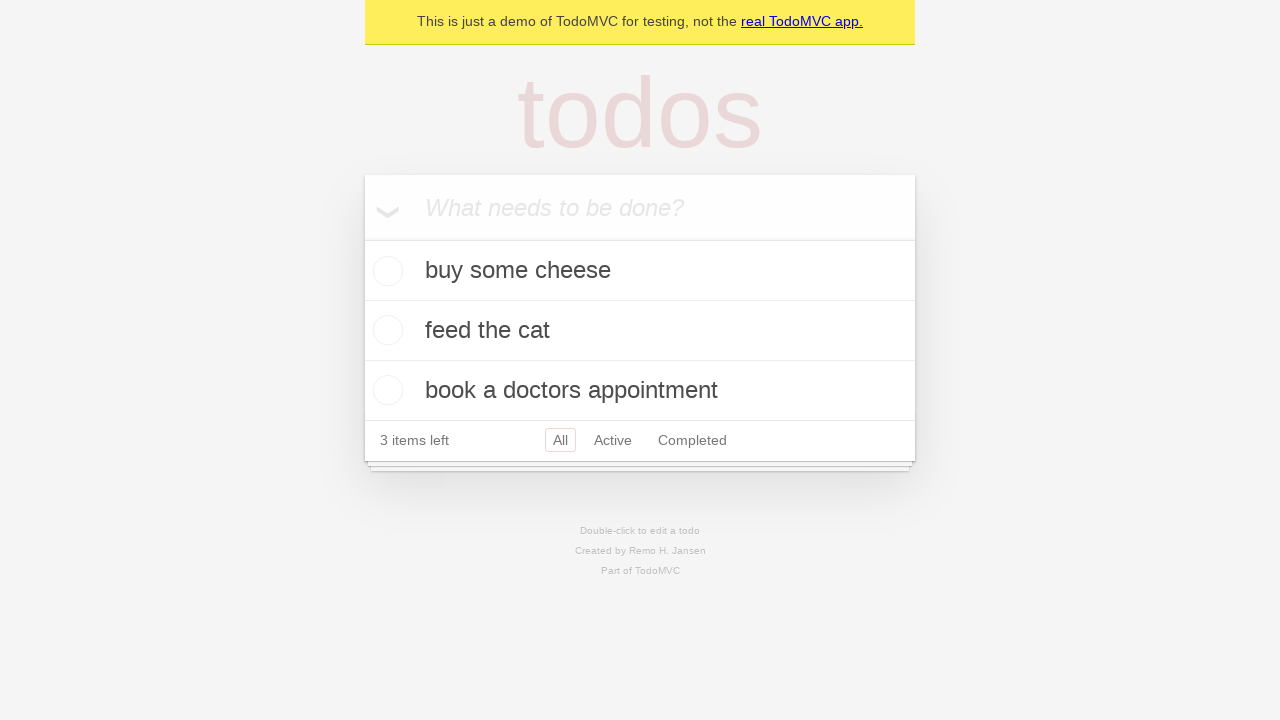

Waited for todo items to be created
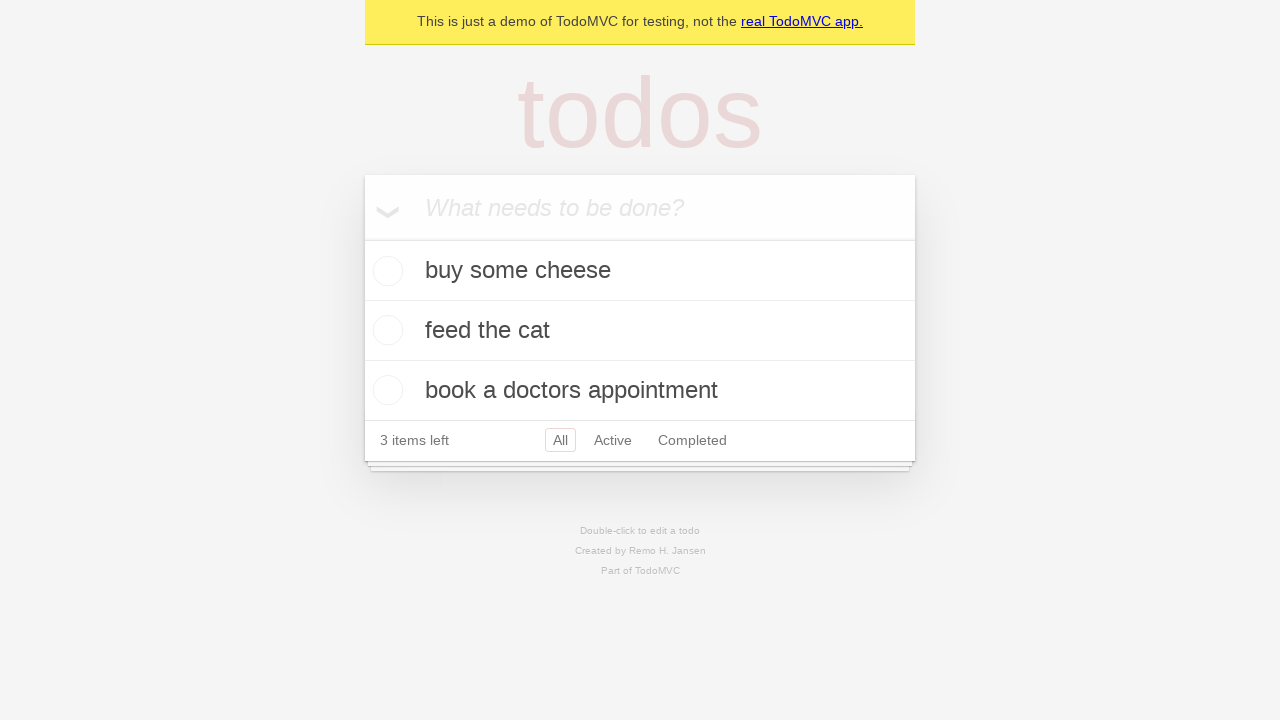

Checked the second todo item at (385, 330) on internal:testid=[data-testid="todo-item"s] >> nth=1 >> internal:role=checkbox
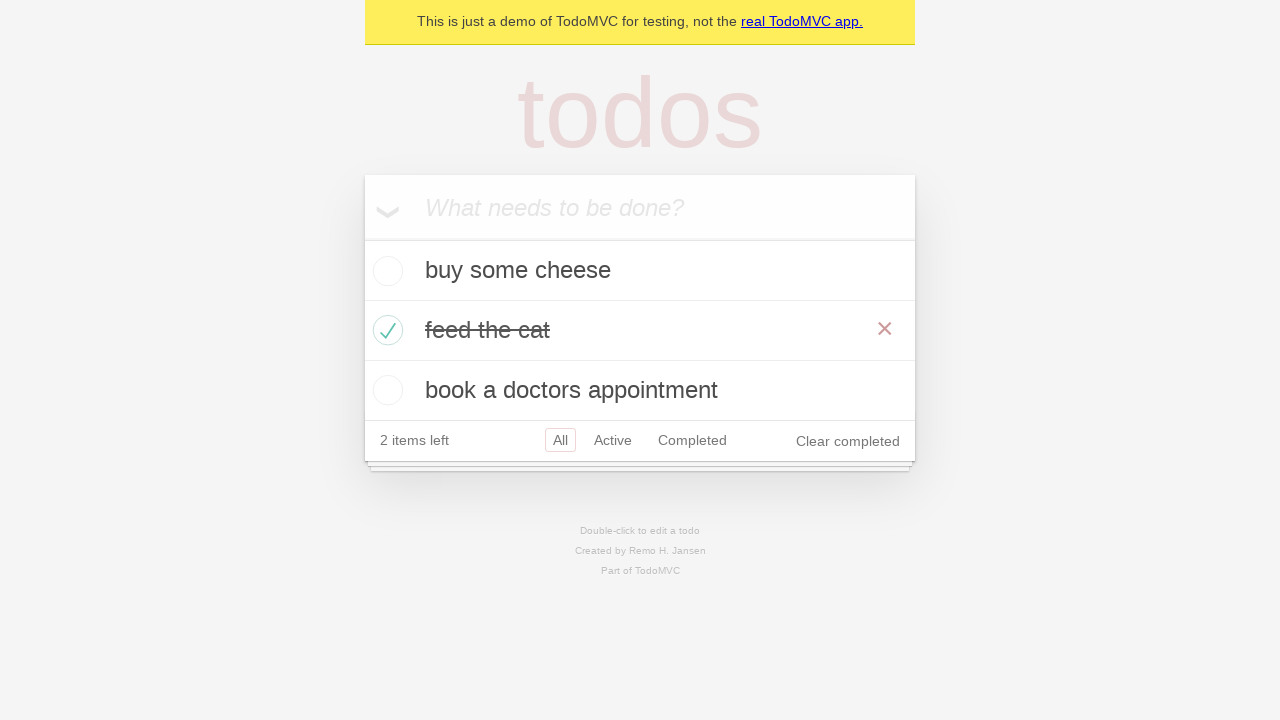

Clicked 'All' filter link at (560, 440) on internal:role=link[name="All"i]
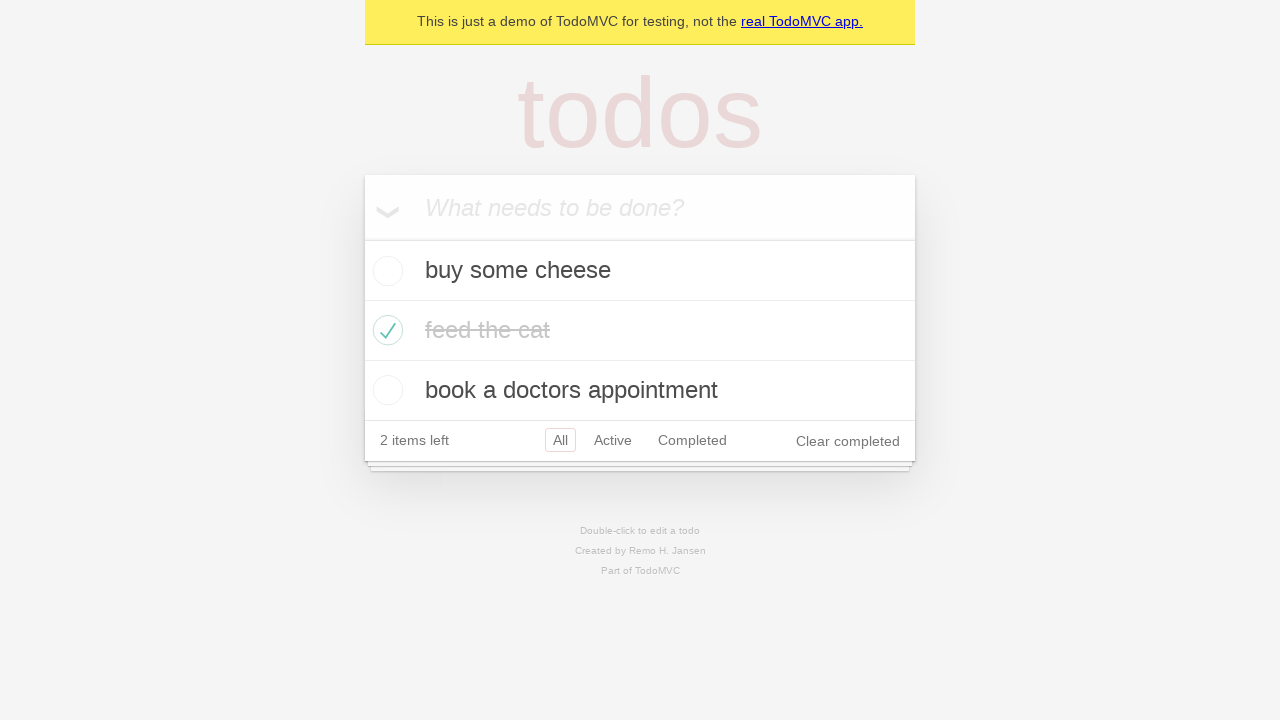

Clicked 'Active' filter link at (613, 440) on internal:role=link[name="Active"i]
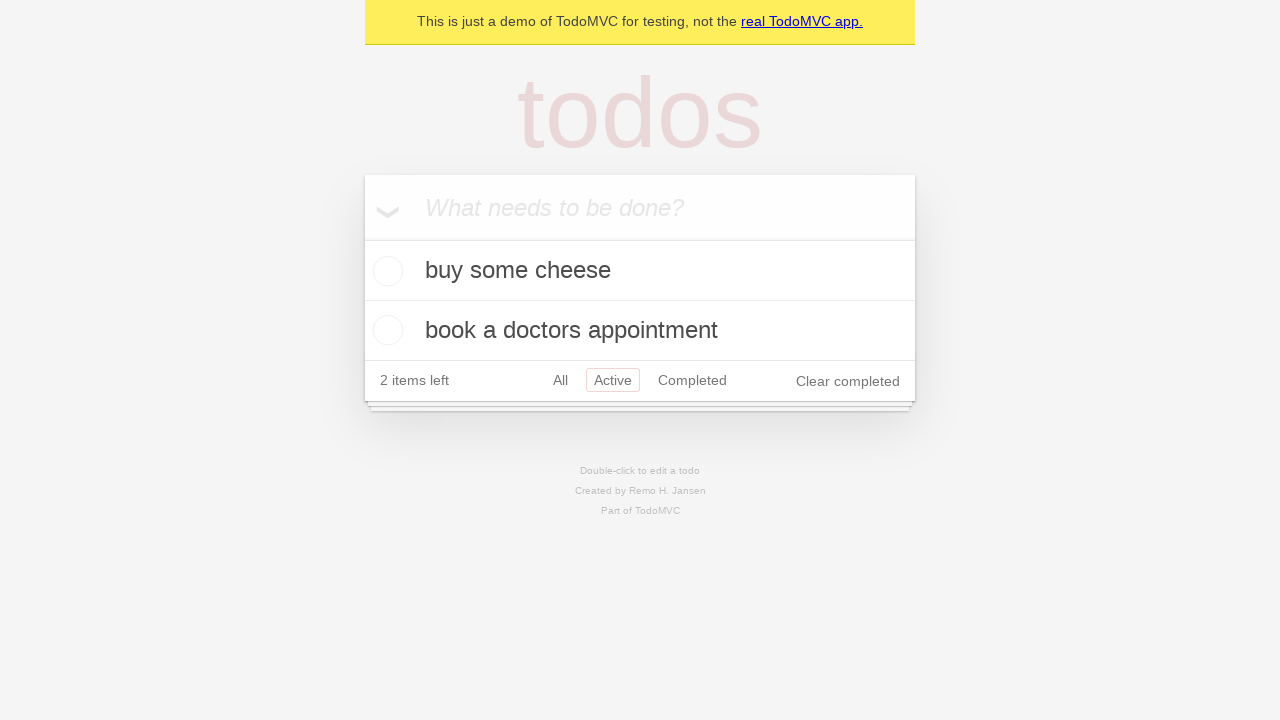

Clicked 'Completed' filter link at (692, 380) on internal:role=link[name="Completed"i]
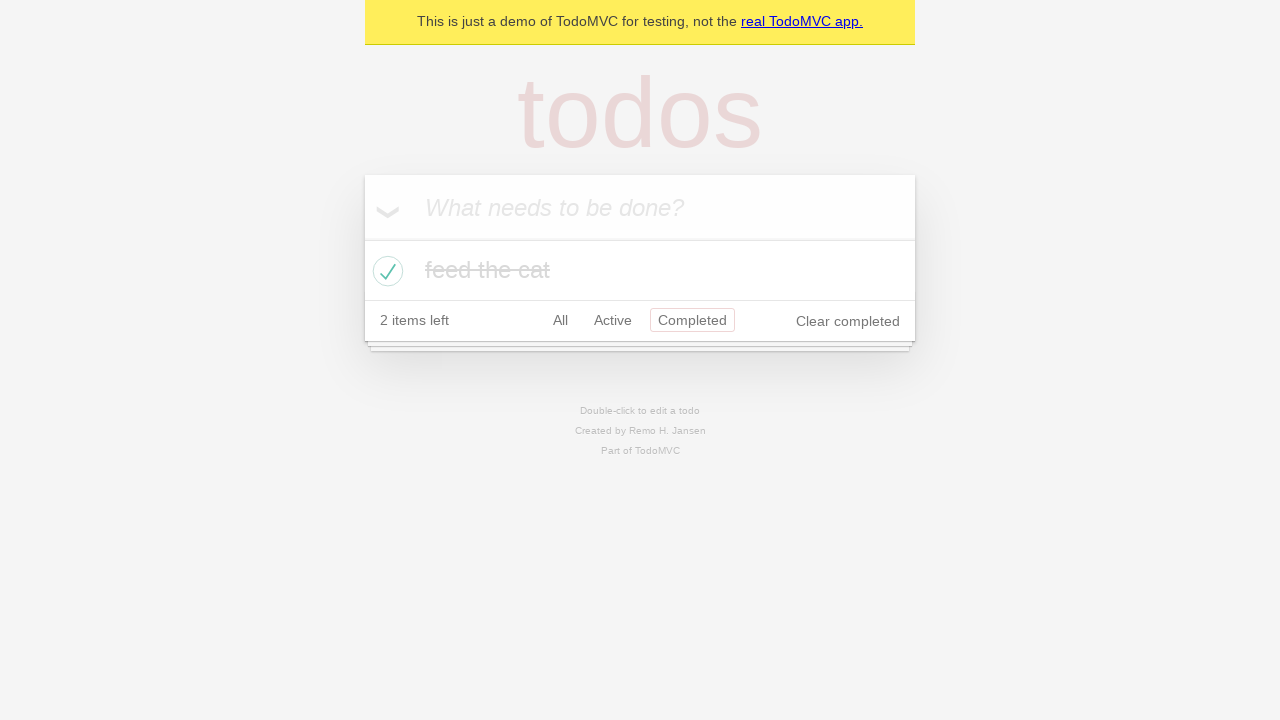

Navigated back from 'Completed' filter
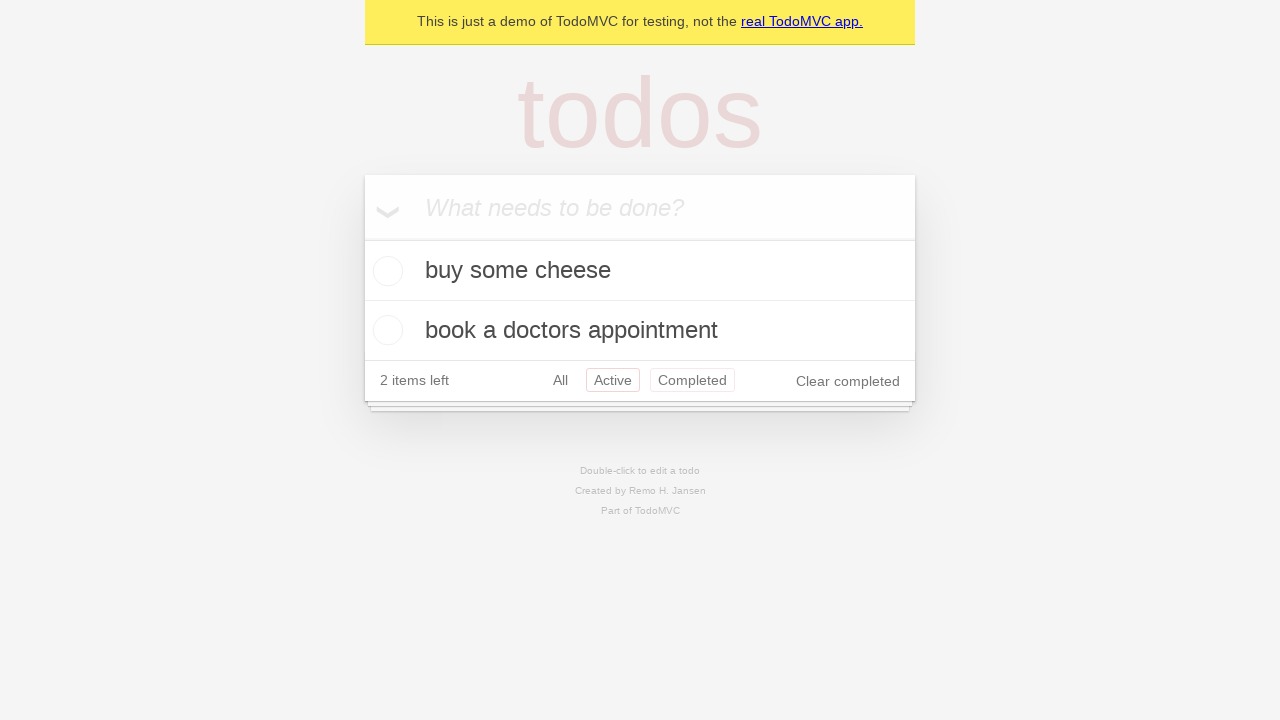

Navigated back to 'Active' filter using browser back button
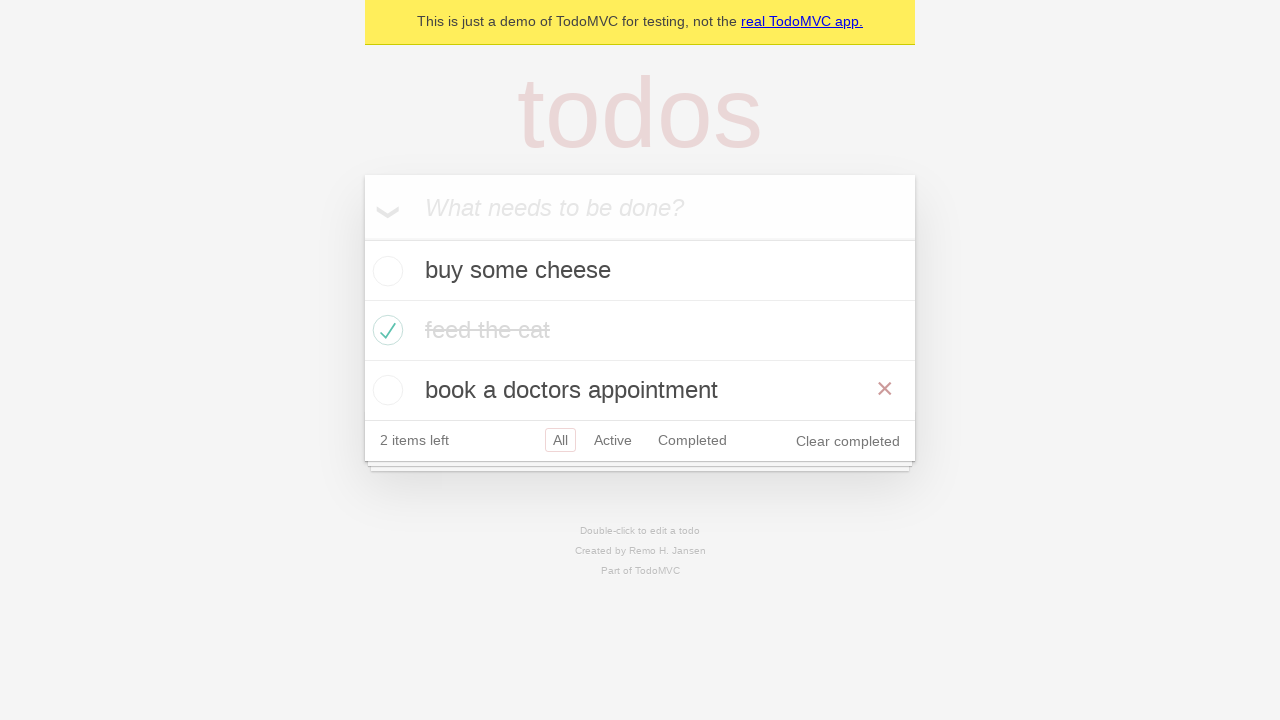

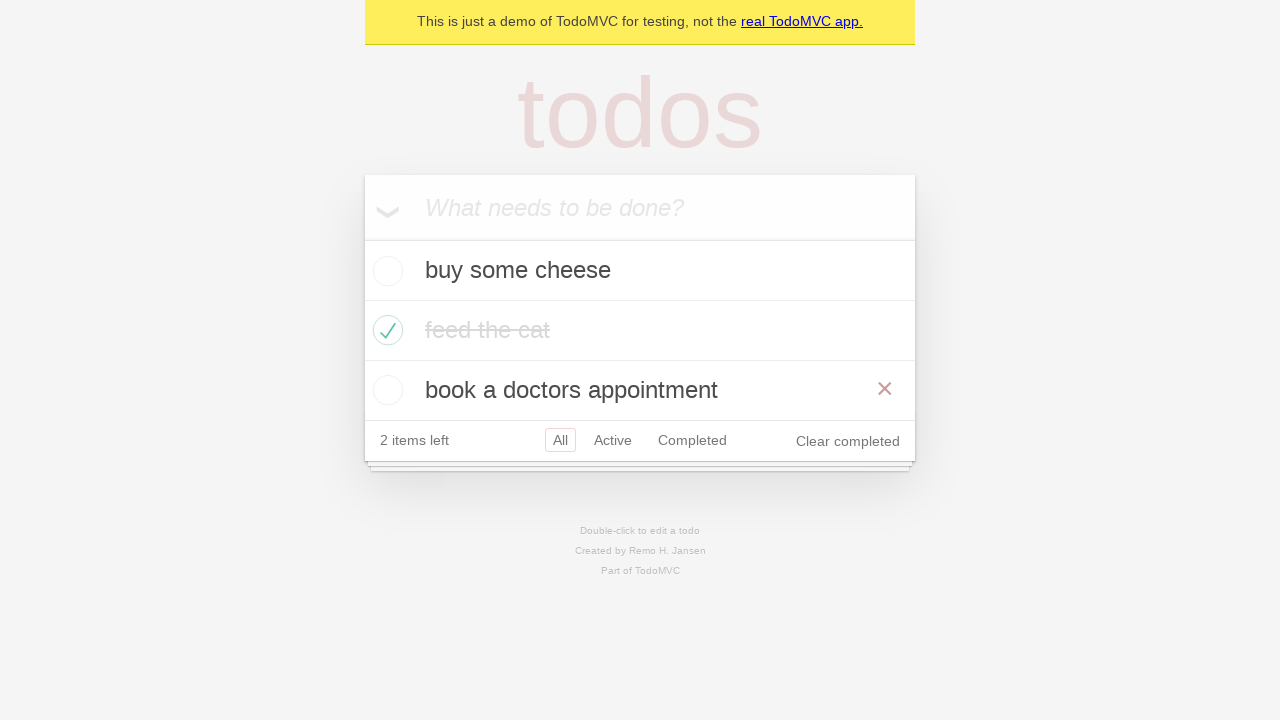